Tests deleting a task in the Active filter view

Starting URL: https://todomvc4tasj.herokuapp.com/

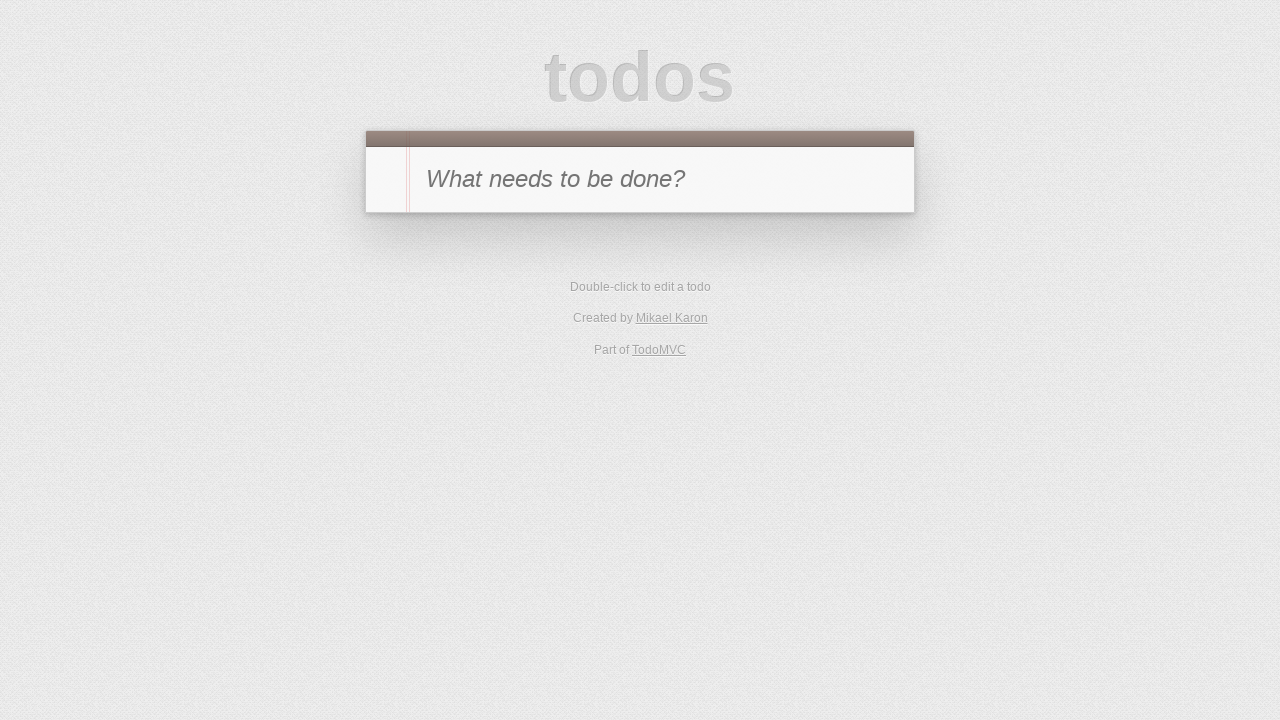

Set localStorage with one active task
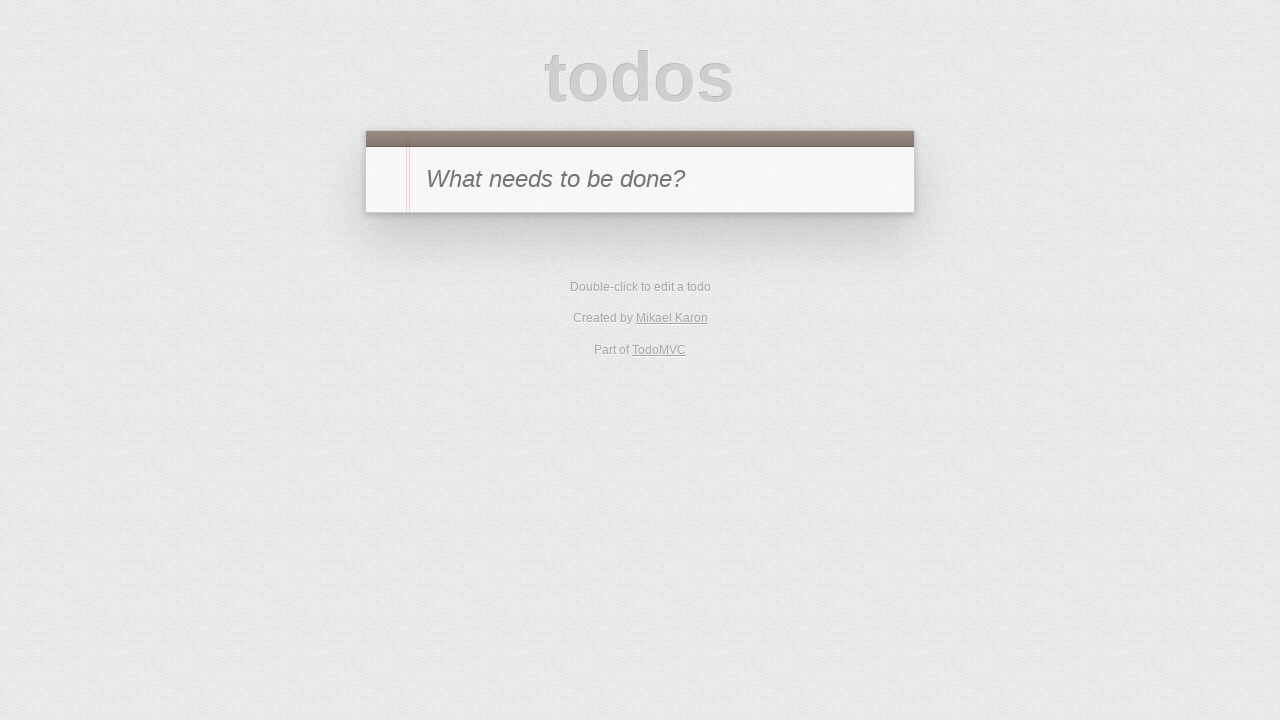

Reloaded page to load task from localStorage
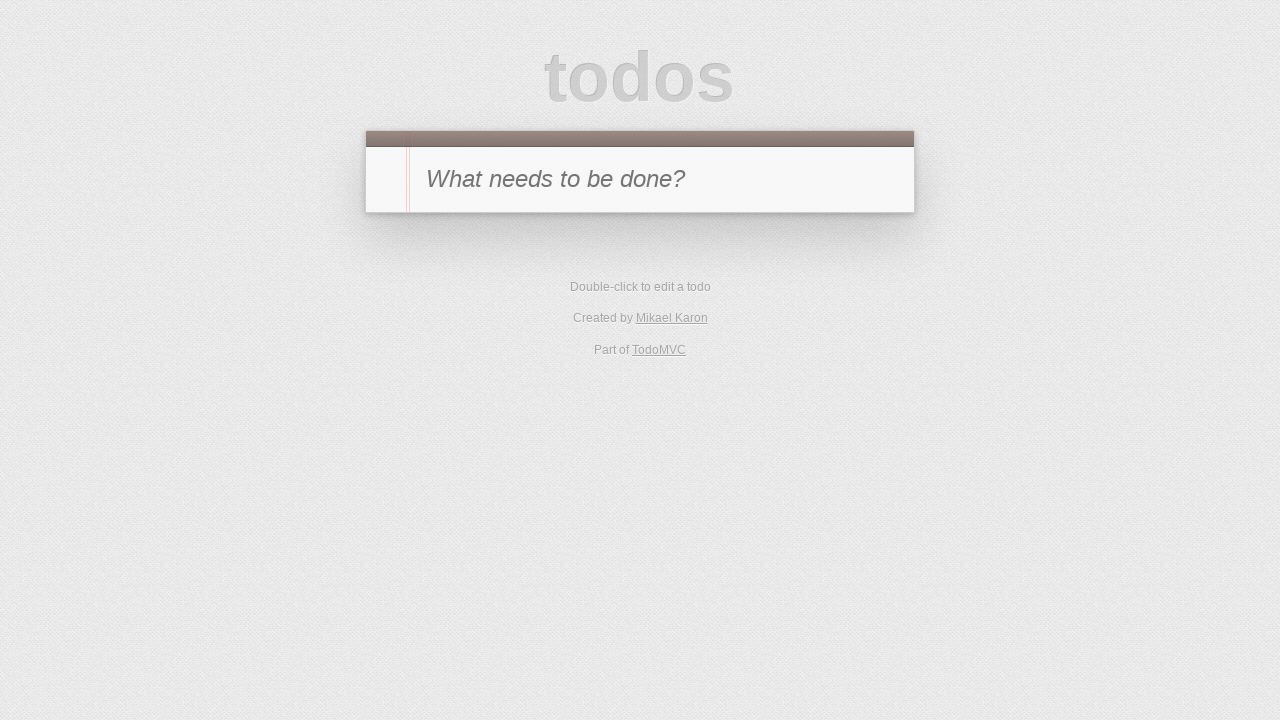

Clicked Active filter to show only active tasks at (614, 291) on text=Active
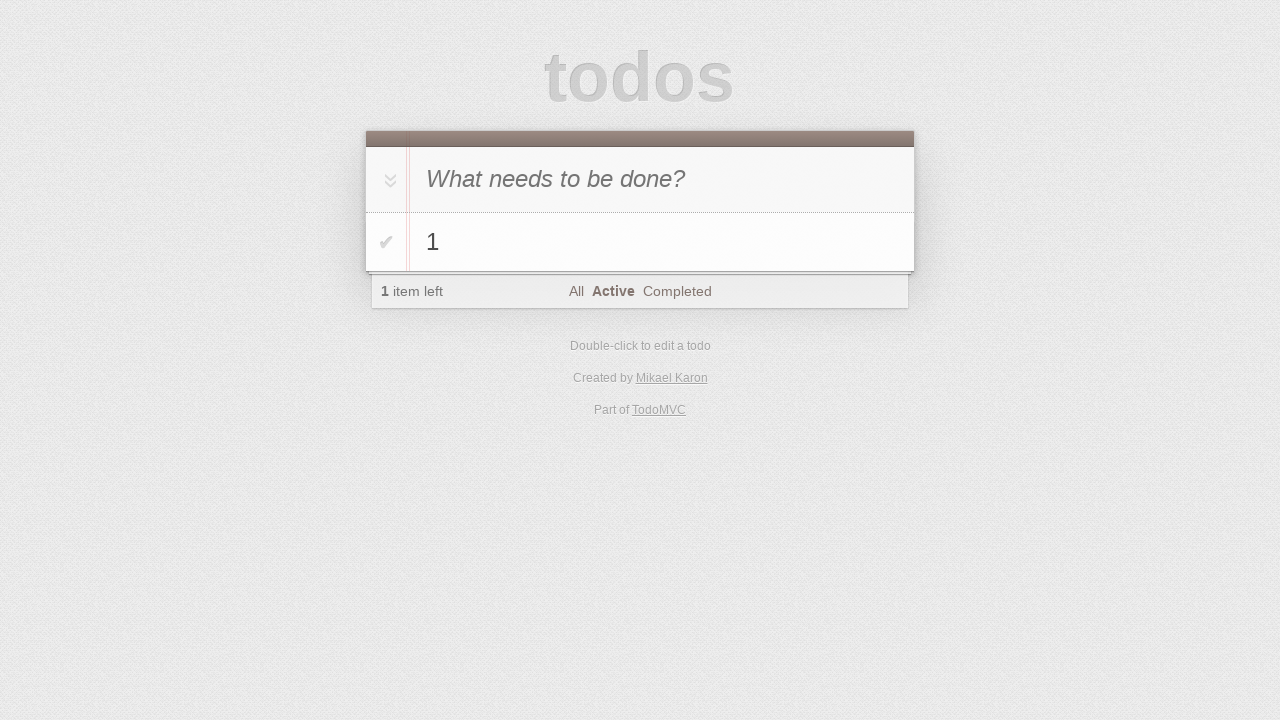

Hovered over task item to reveal delete button at (640, 242) on #todo-list li:has-text('1')
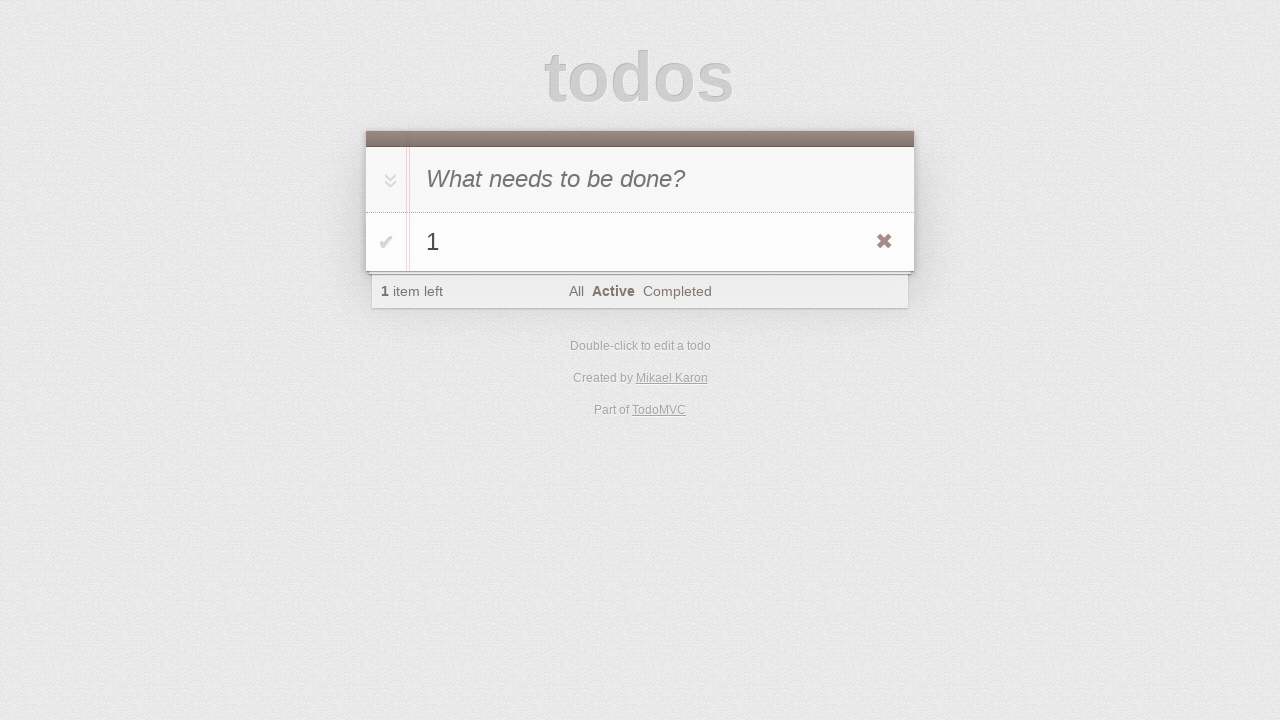

Clicked delete button to remove the task at (884, 242) on #todo-list li:has-text('1') .destroy
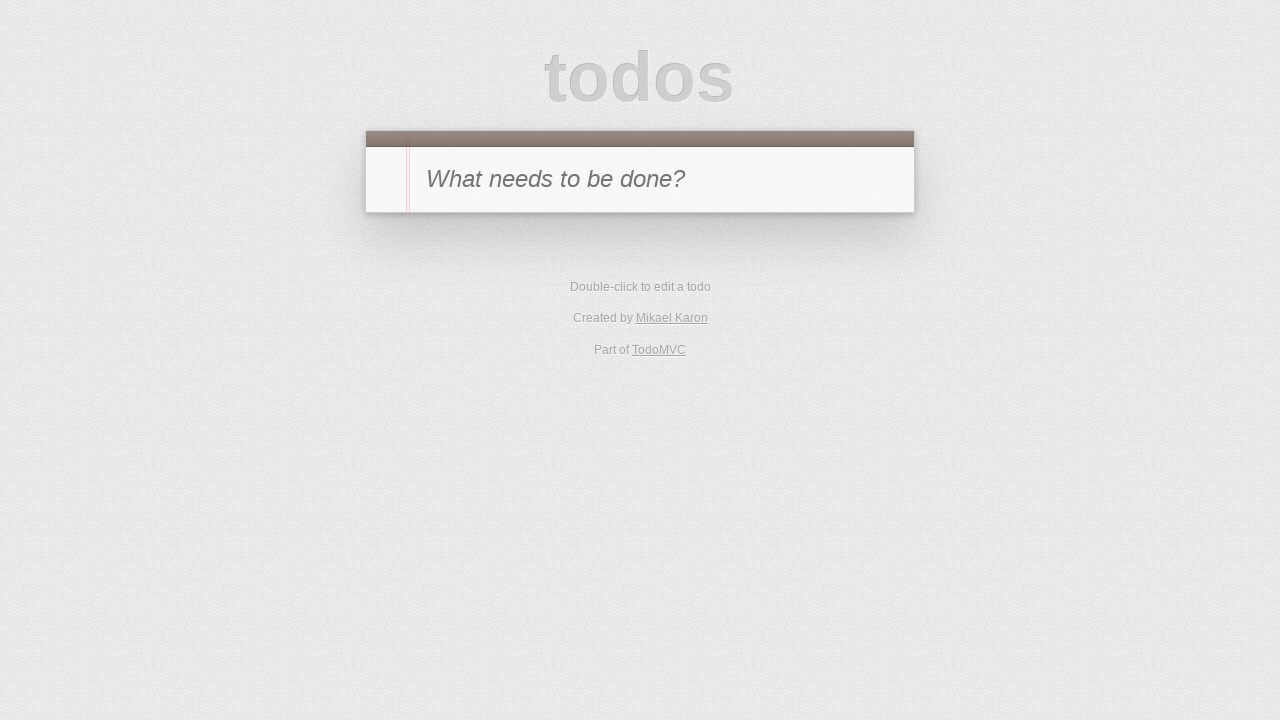

Verified task is deleted - todo list item is hidden
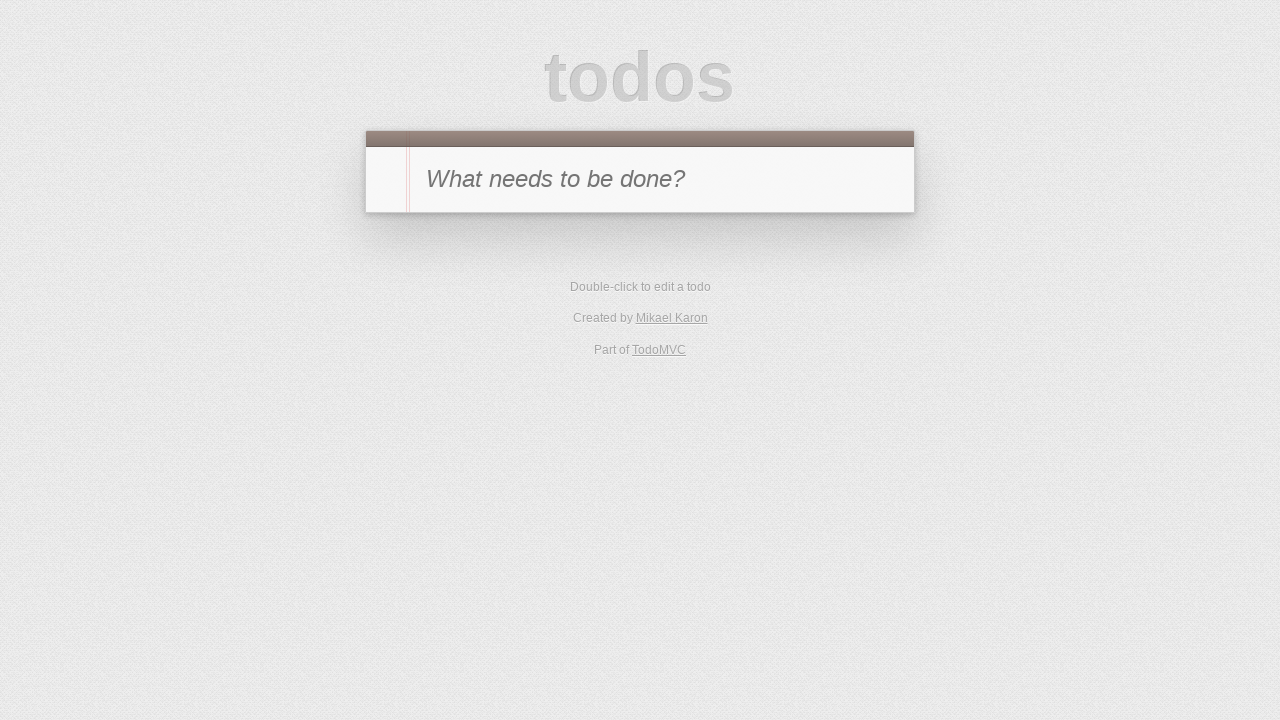

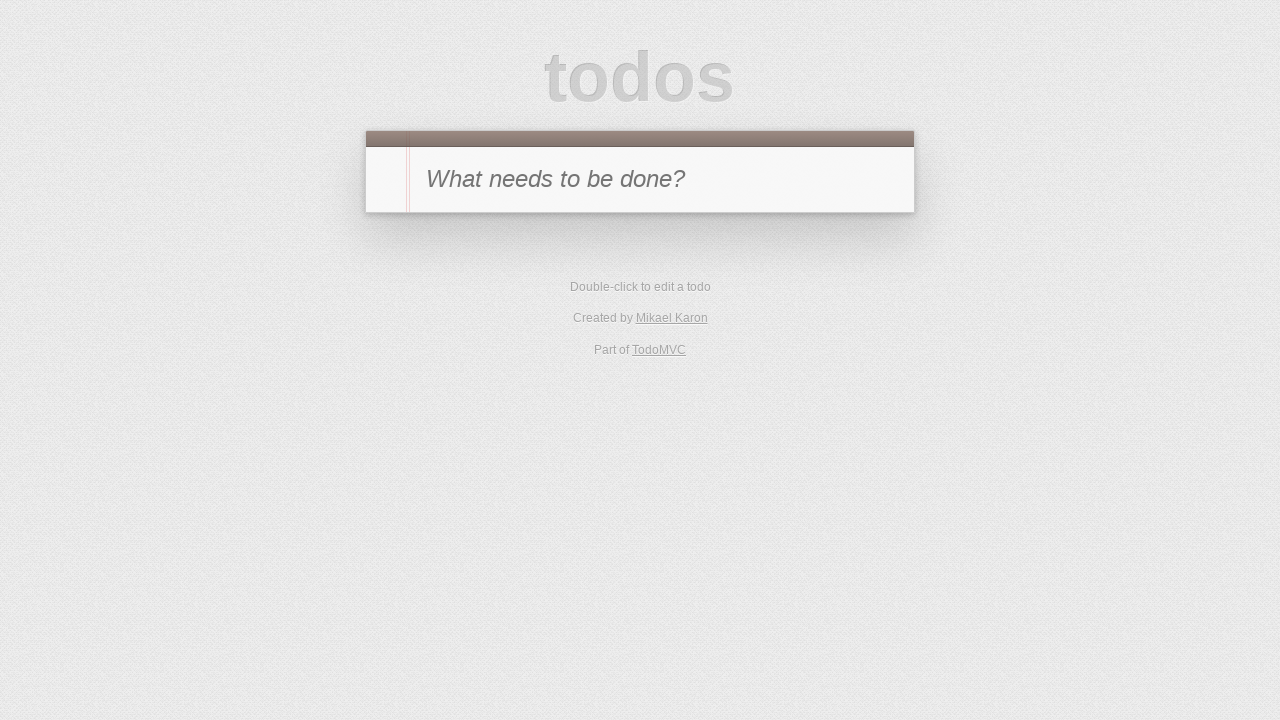